Tests JavaScript alert popup handling by triggering an alert in an iframe and accepting it

Starting URL: https://www.w3schools.com/js/tryit.asp?filename=tryjs_alert

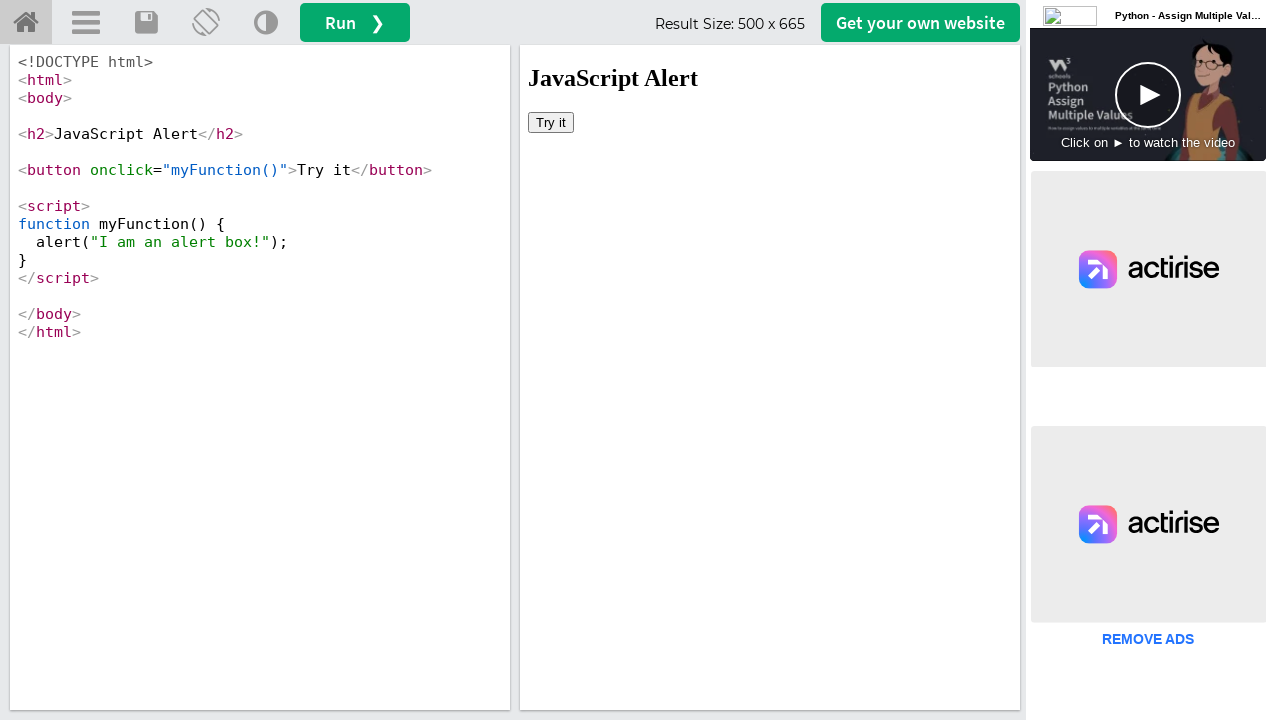

Located iframe with id 'iframeResult'
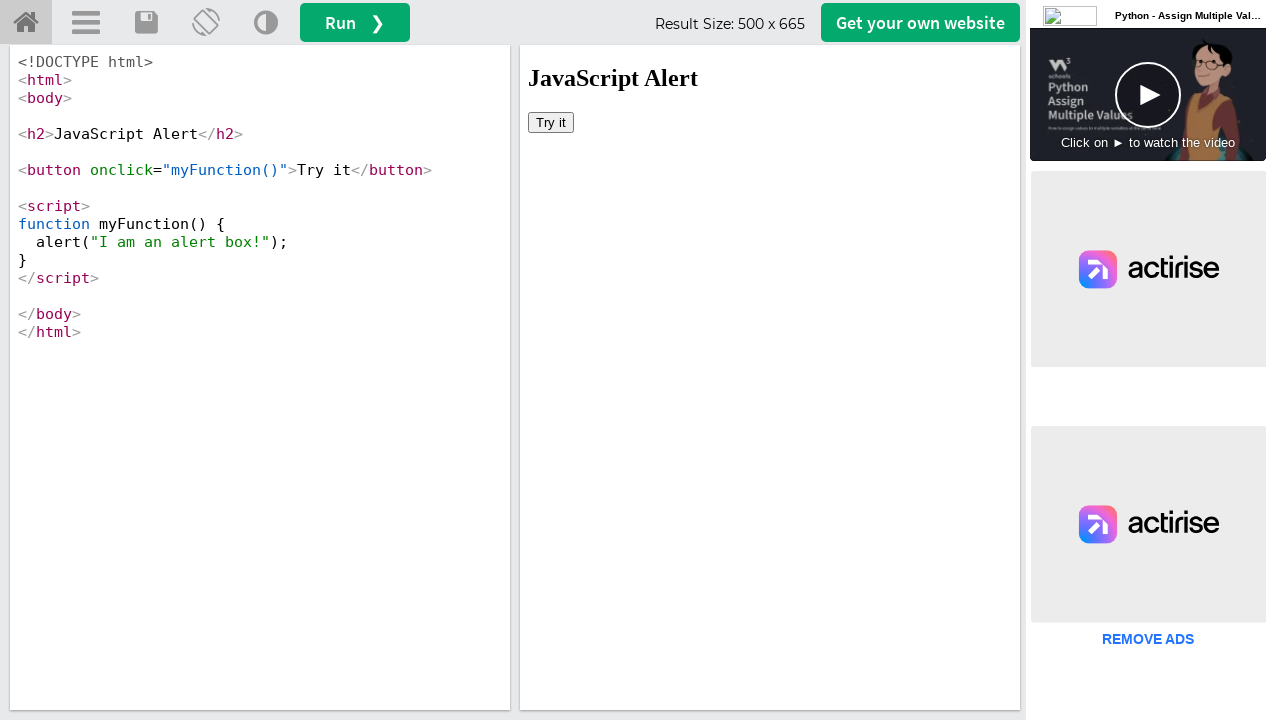

Clicked 'Try it' button to trigger JavaScript alert at (551, 122) on iframe[id='iframeResult'] >> internal:control=enter-frame >> button:has-text('Tr
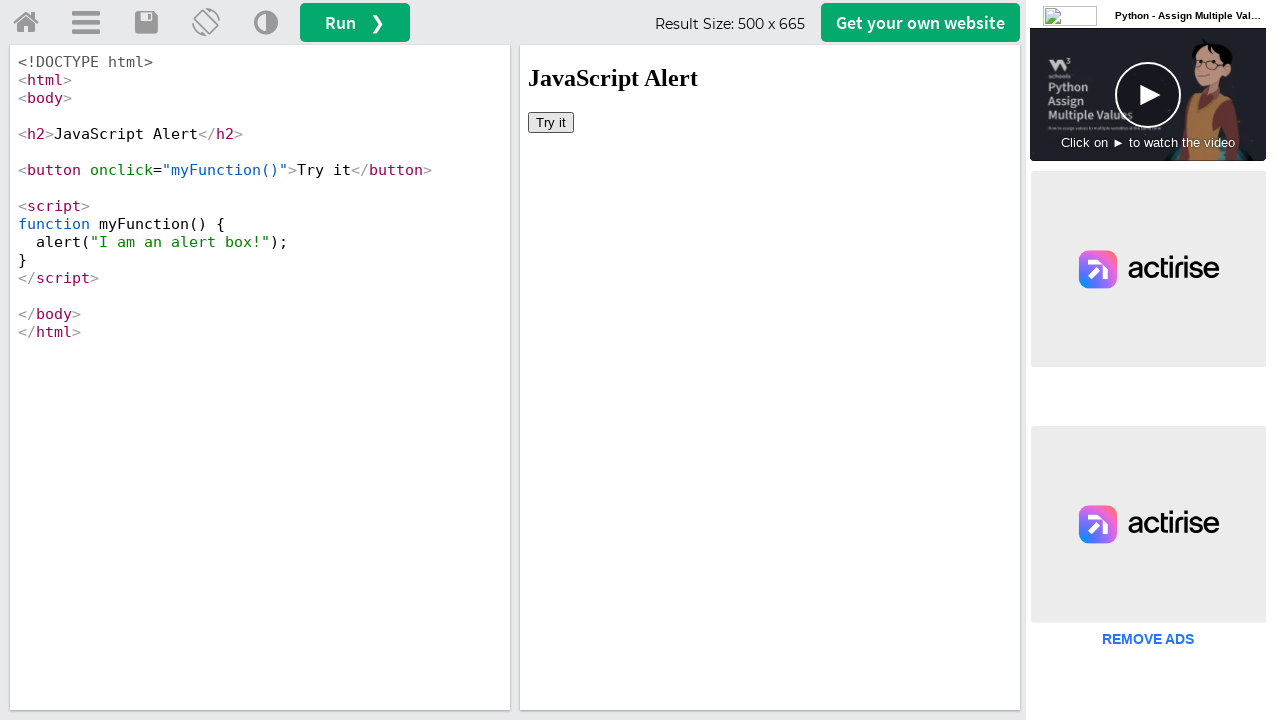

Set up dialog handler to accept alert popups
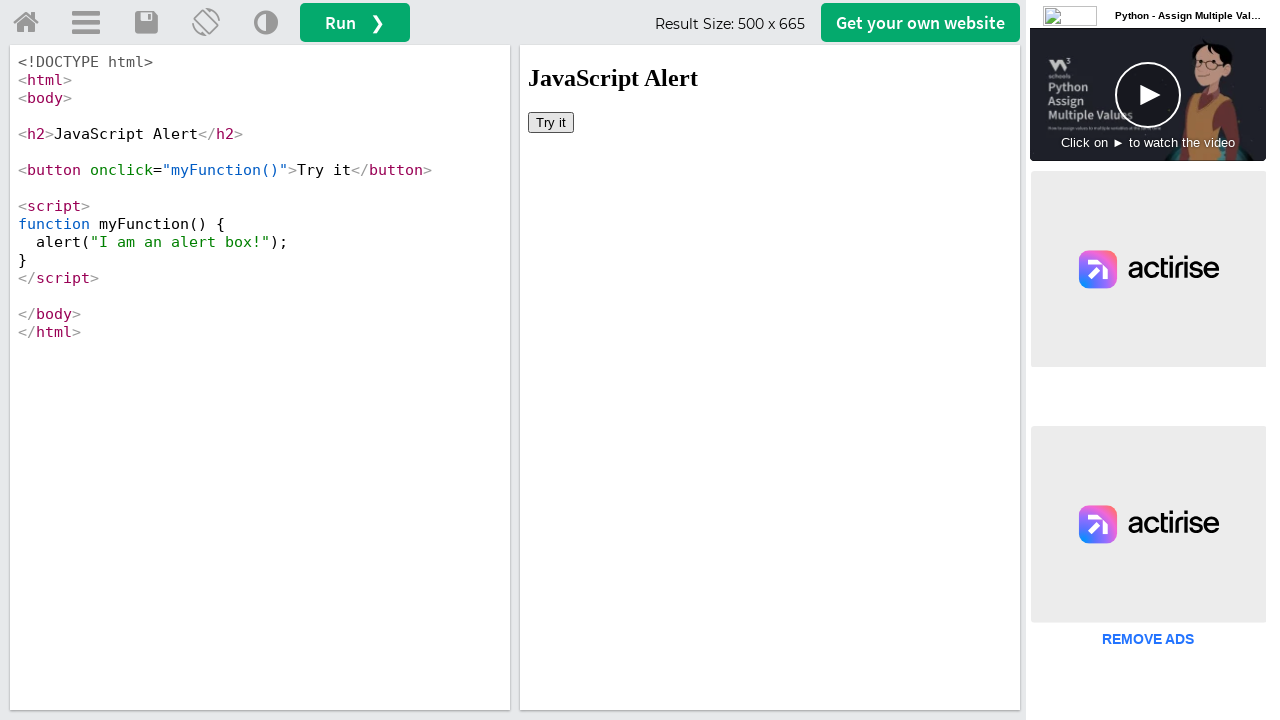

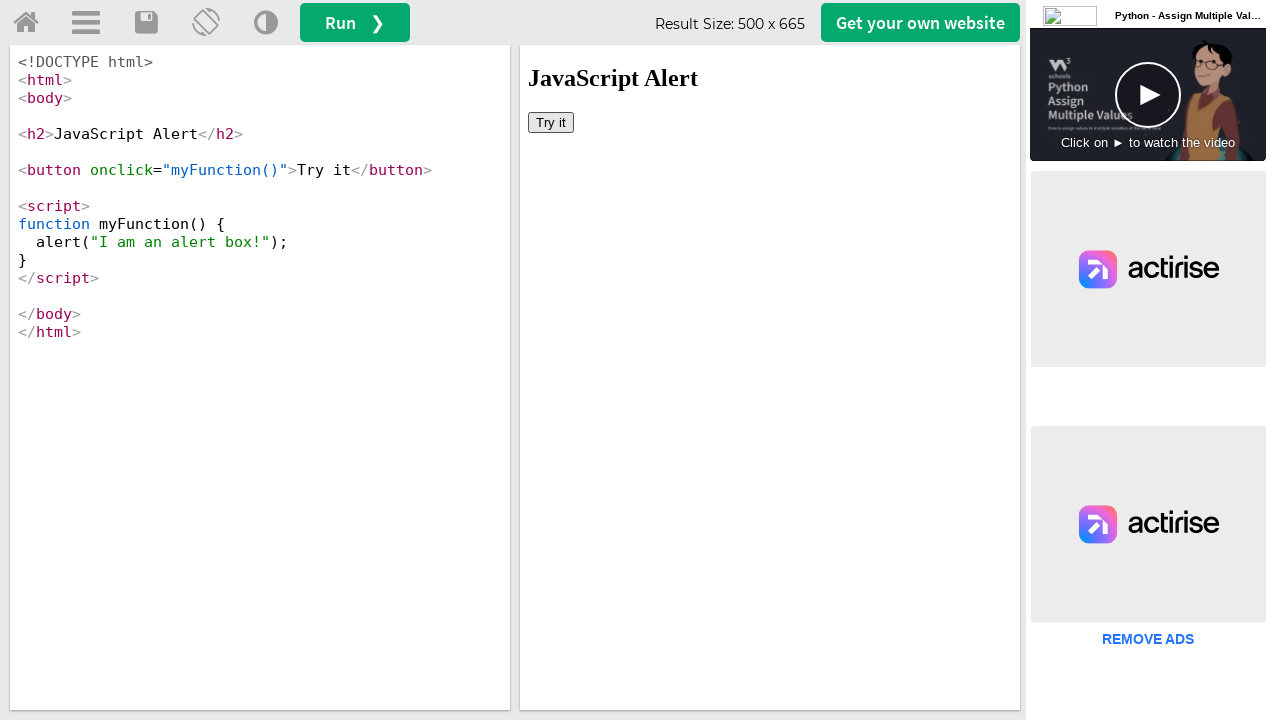